Tests handling of a simple alert dialog by clicking the alert button and accepting it

Starting URL: https://demoqa.com/alerts

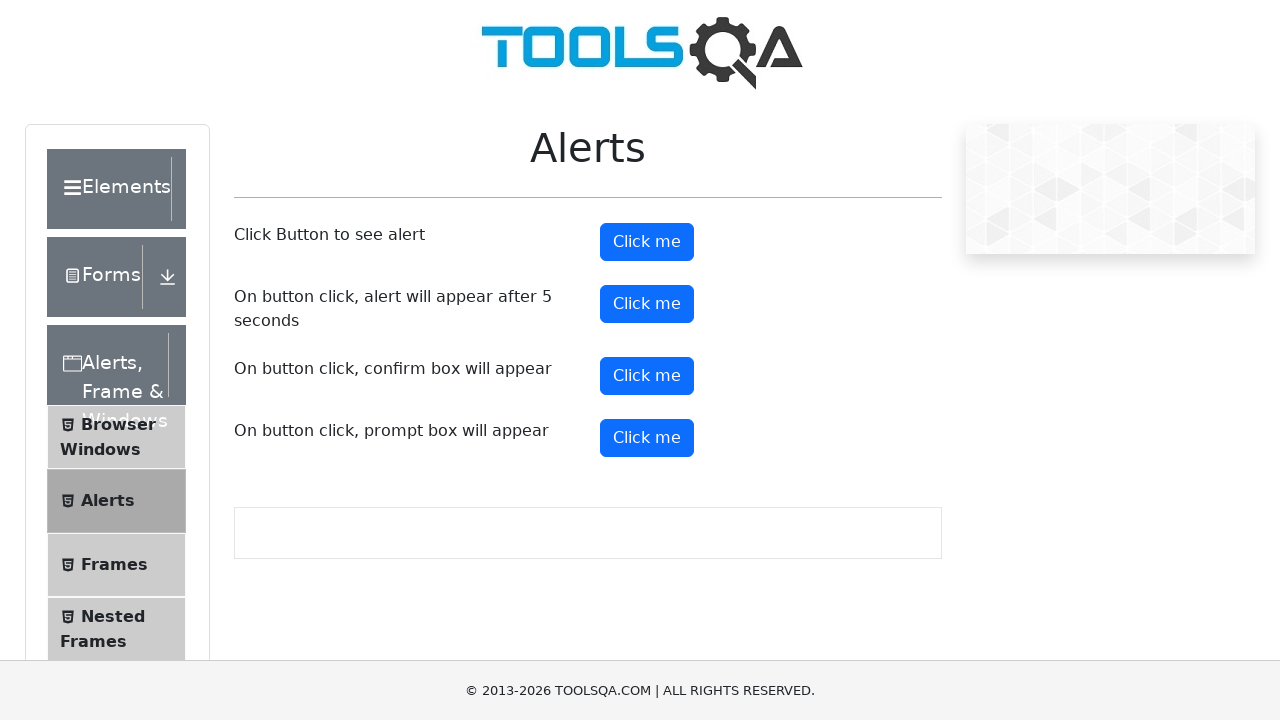

Navigated to https://demoqa.com/alerts
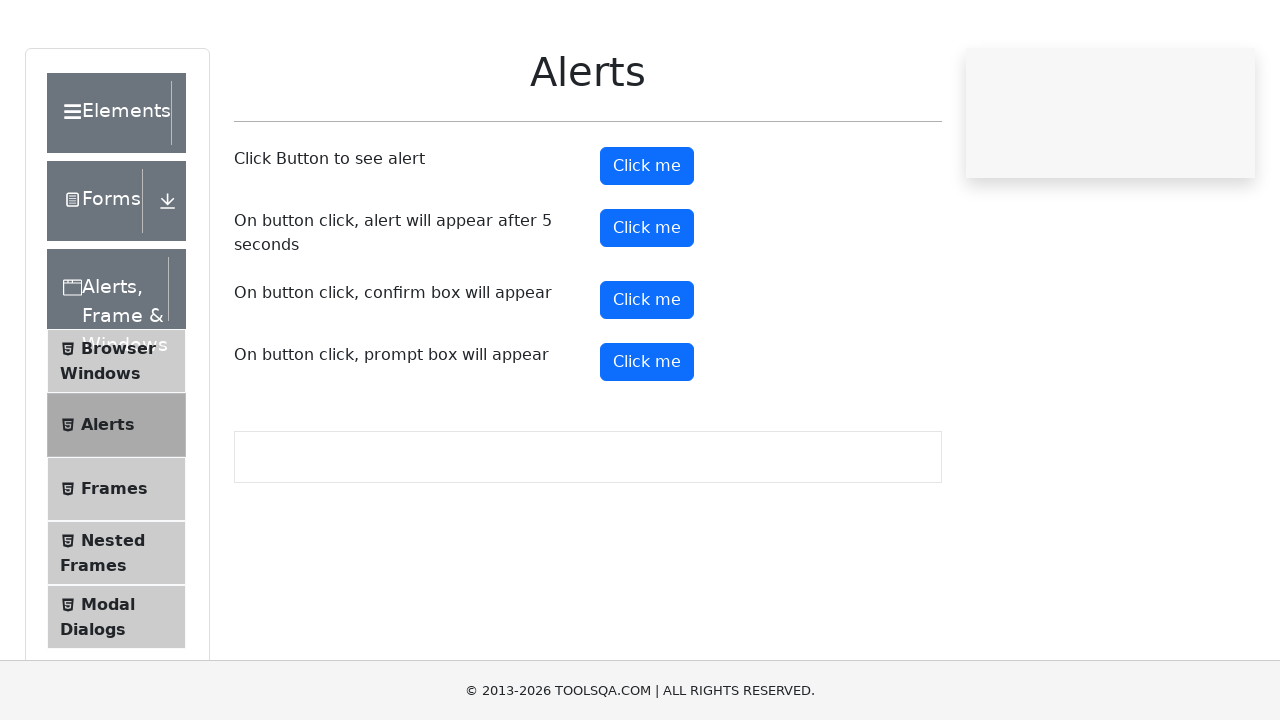

Clicked the alert button at (647, 242) on xpath=//button[@id='alertButton']
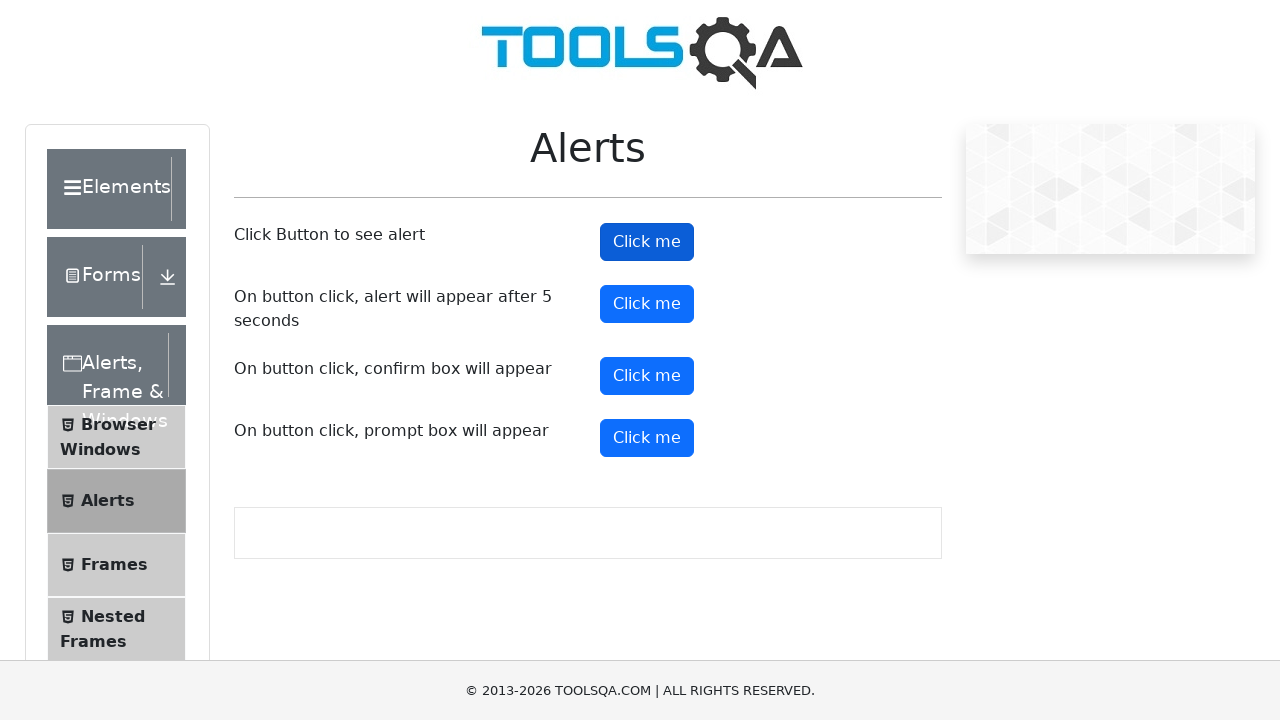

Alert dialog accepted
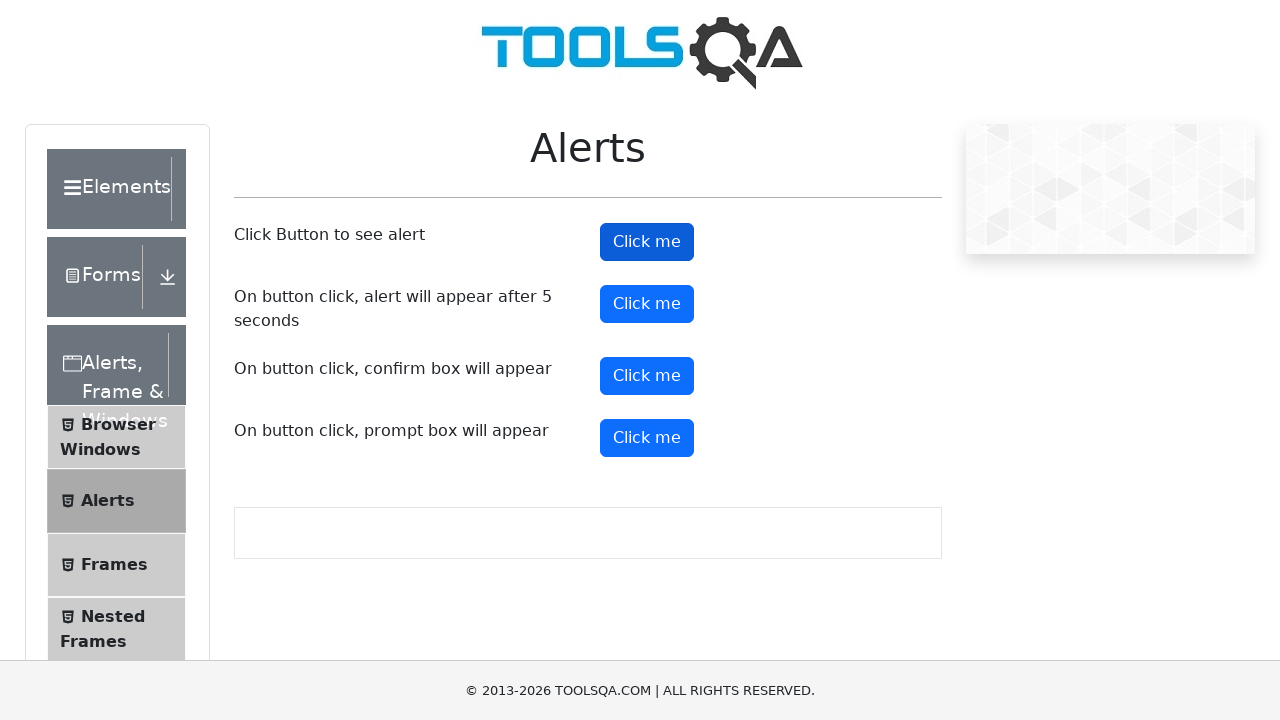

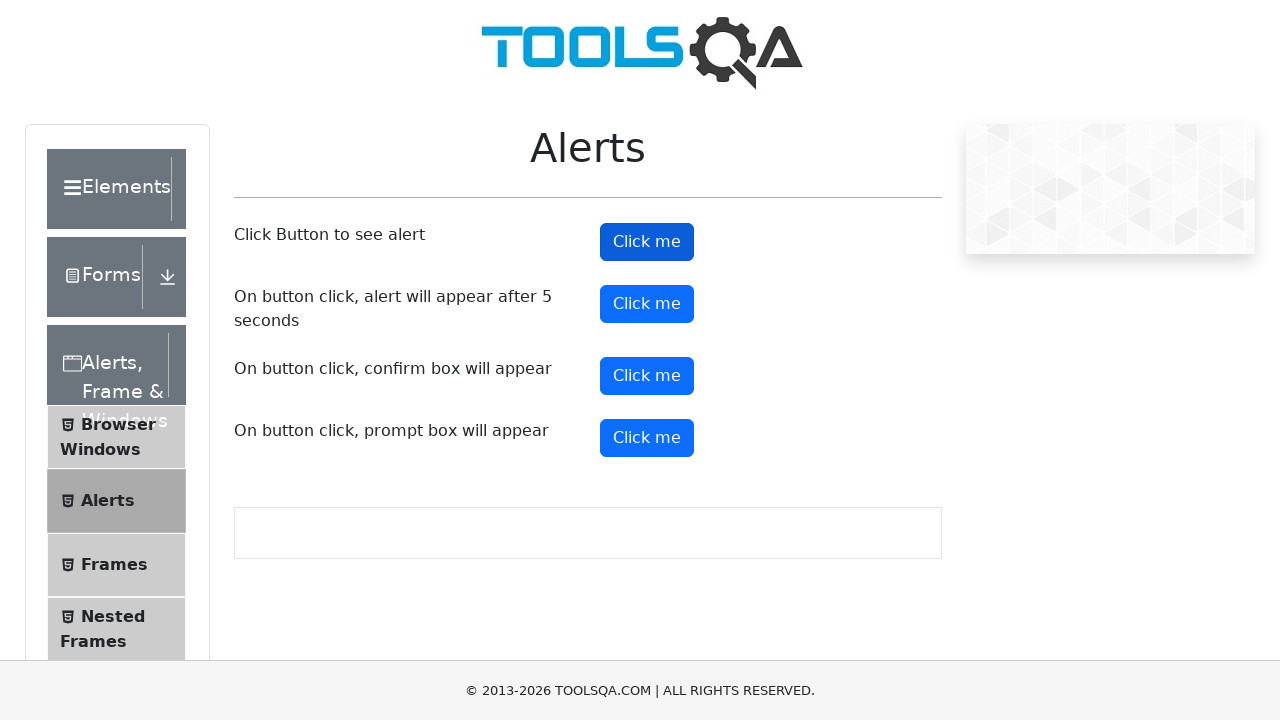